Tests dropdown functionality on Semantic UI documentation by interacting with two different dropdown types - one using keyboard arrow navigation and another using character matching to select options.

Starting URL: https://semantic-ui.com/modules/dropdown.html

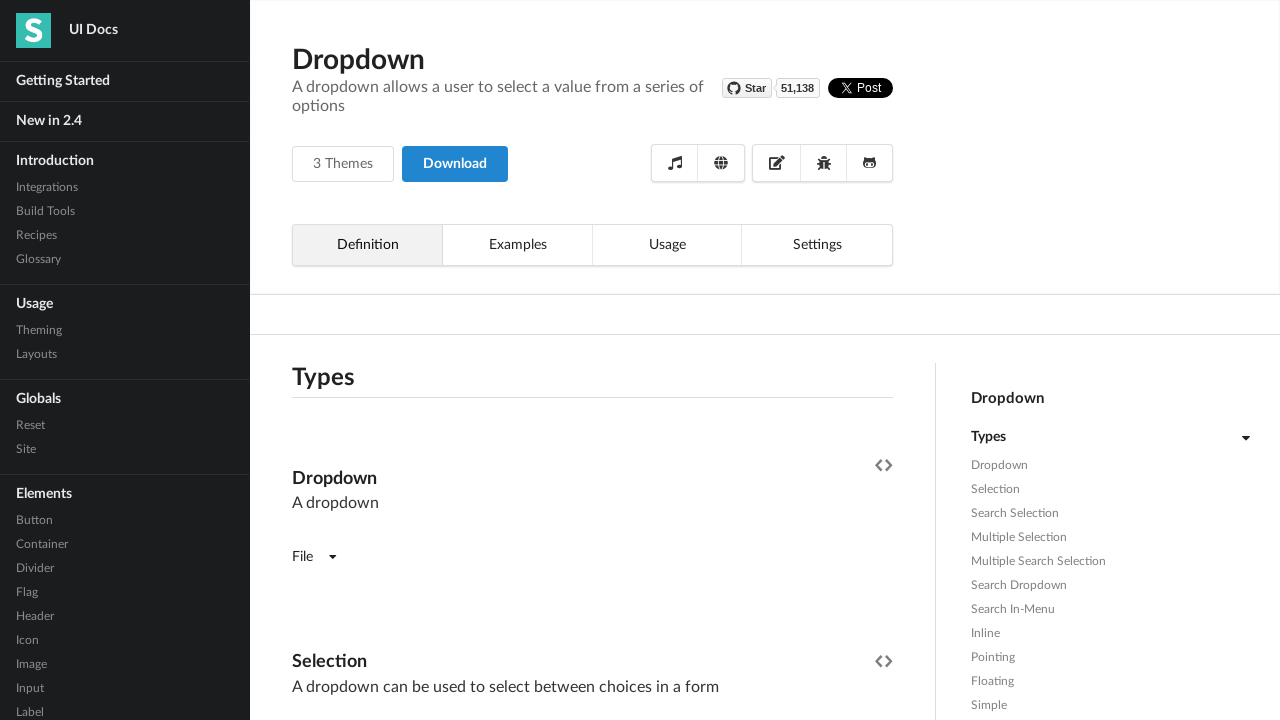

Clicked on the first dropdown (File menu) at (314, 557) on xpath=//*[@class='ui dropdown'] >> nth=0
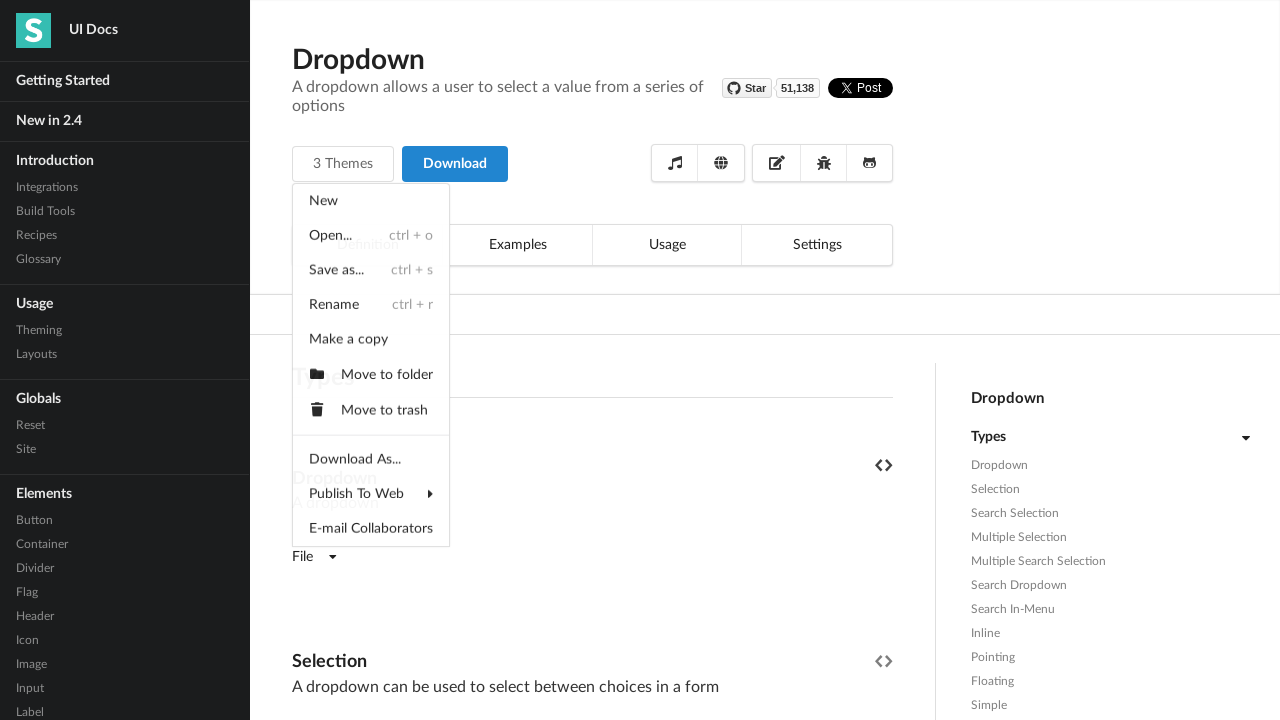

Pressed ArrowDown to navigate dropdown option 1
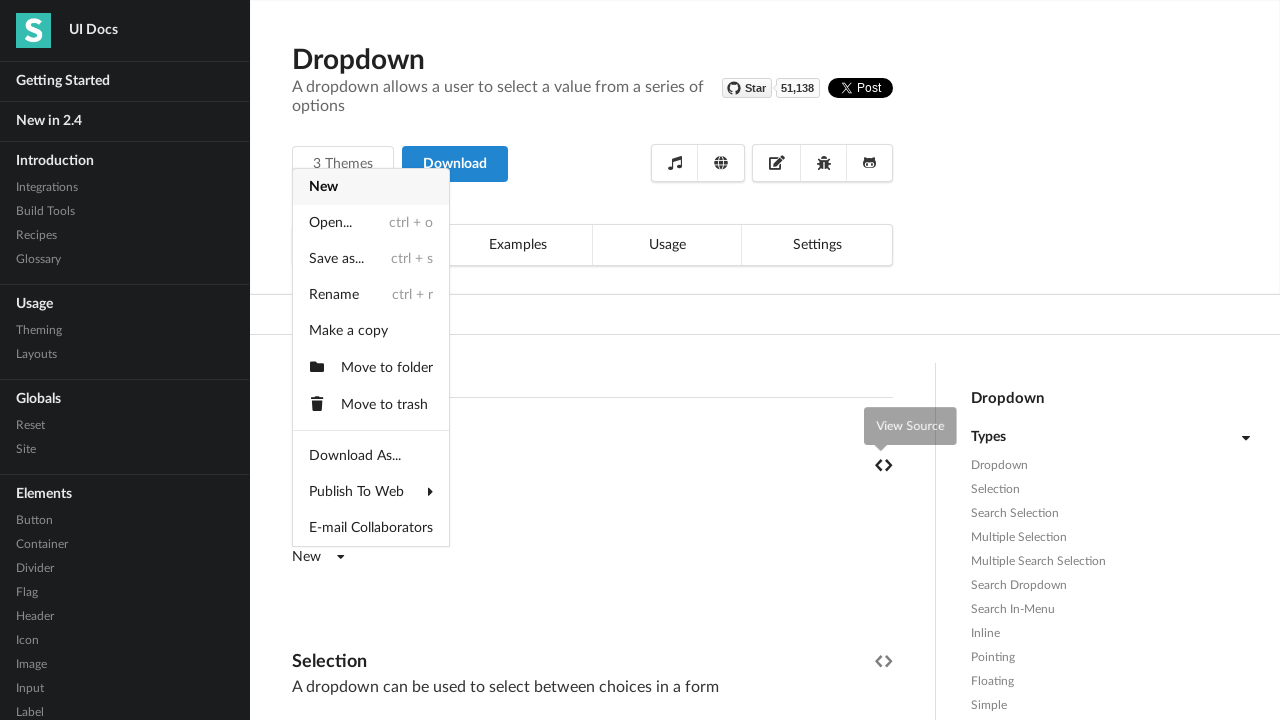

Pressed ArrowDown to navigate dropdown option 2
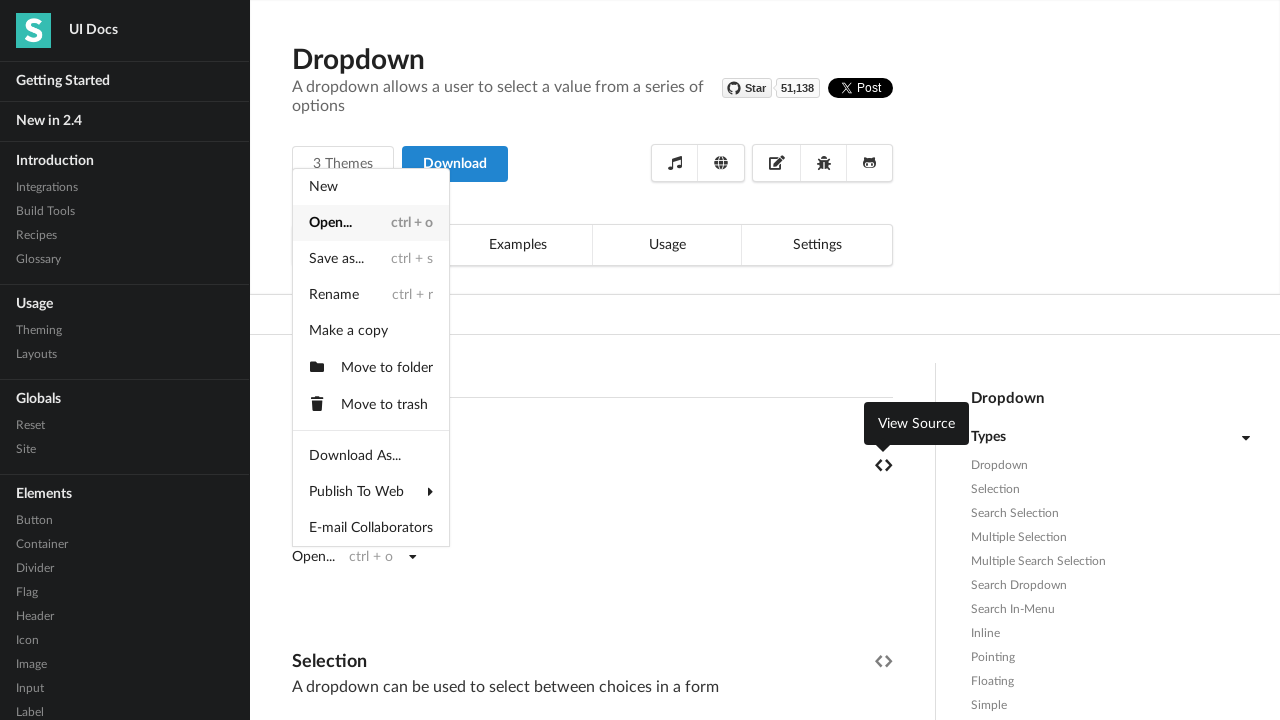

Pressed ArrowDown to navigate dropdown option 3
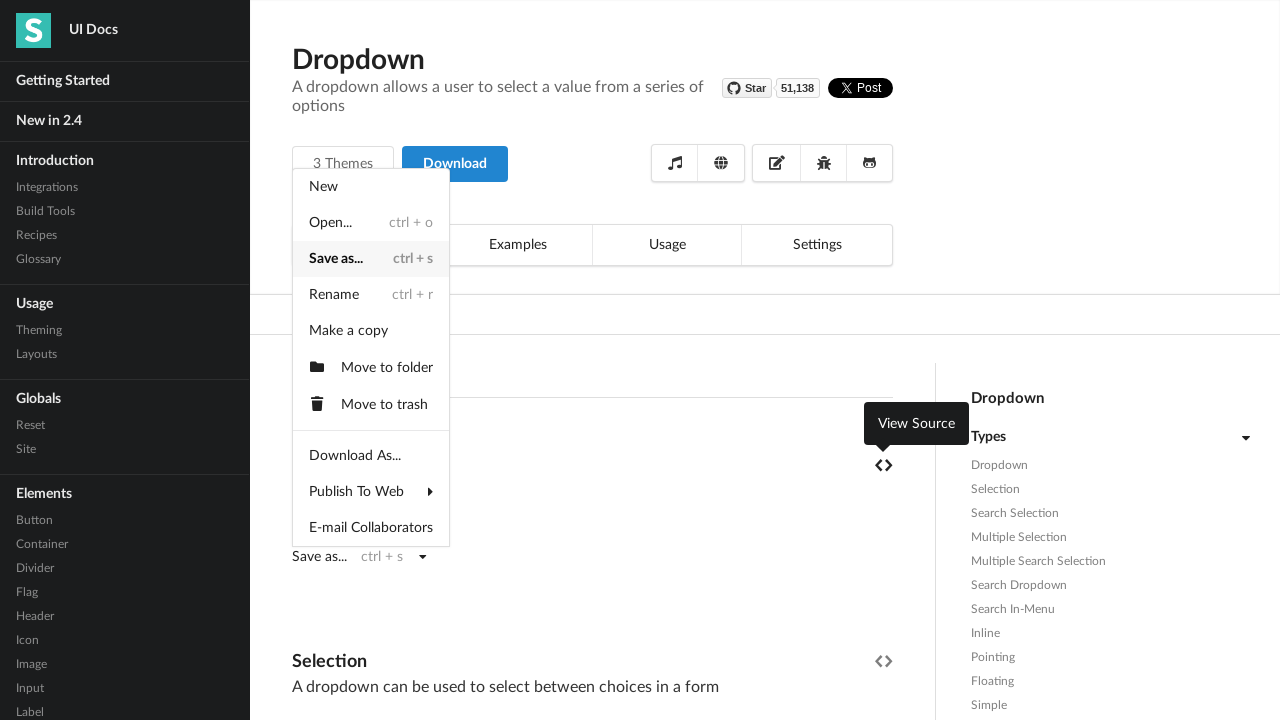

Pressed Enter to select the dropdown option
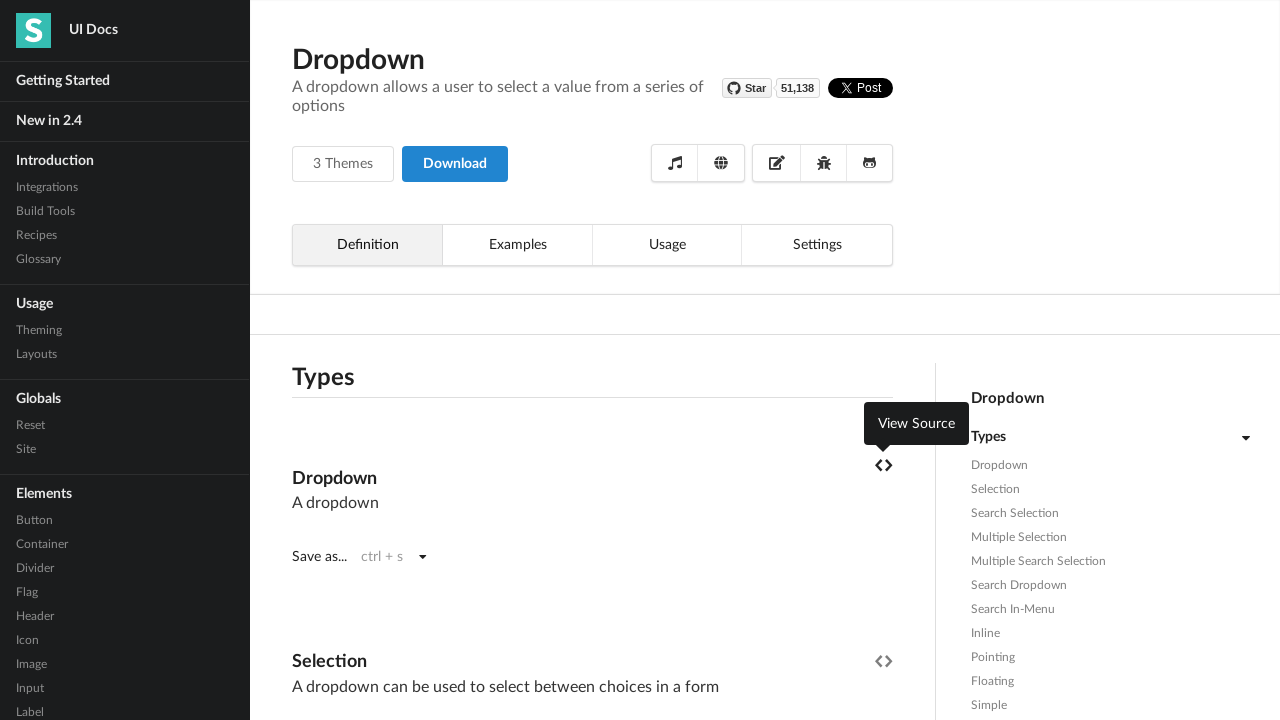

Waited for dropdown interaction to complete
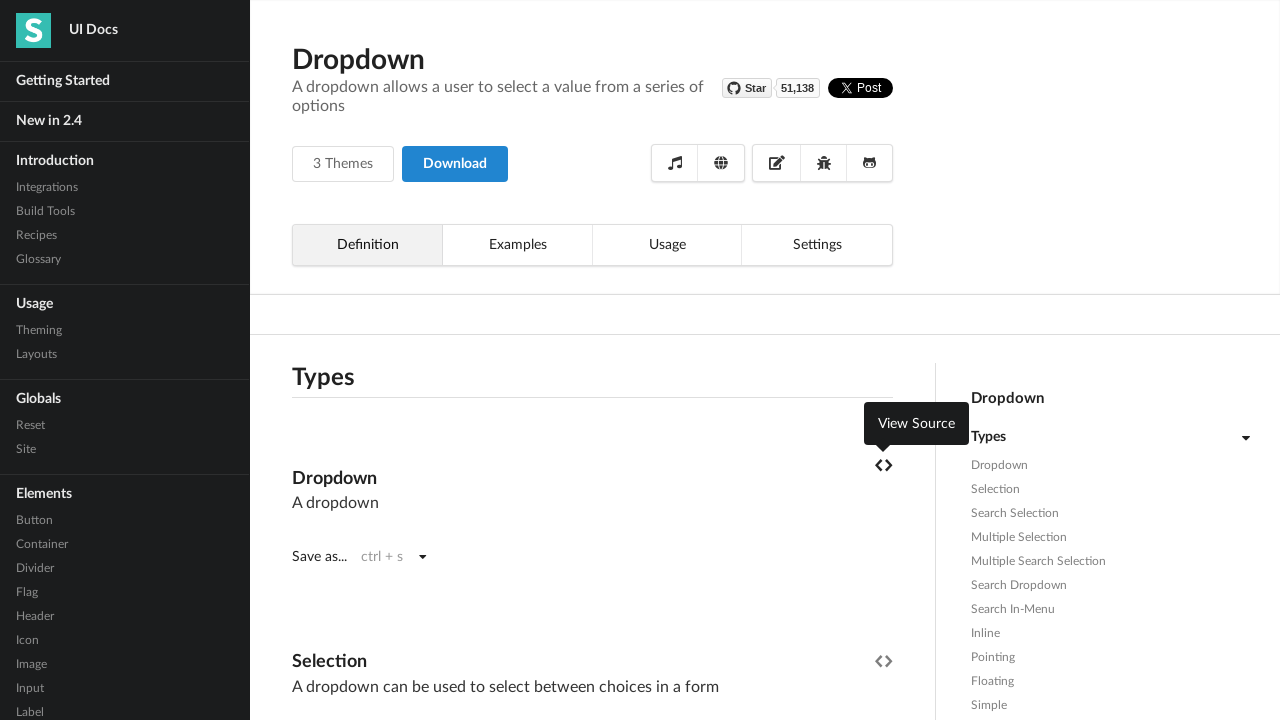

Clicked on the first selection dropdown (Gender dropdown) at (390, 361) on (//*[@class='ui dropdown selection'])[1]
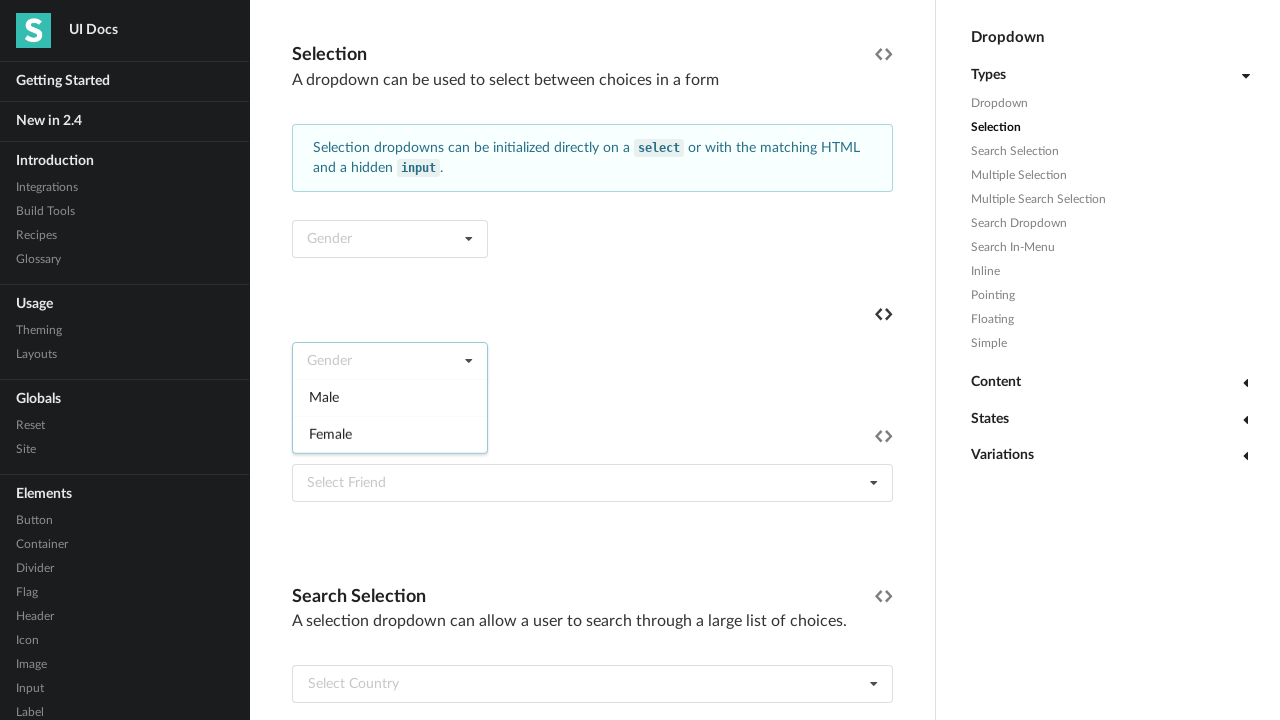

Waited for selection dropdown to open
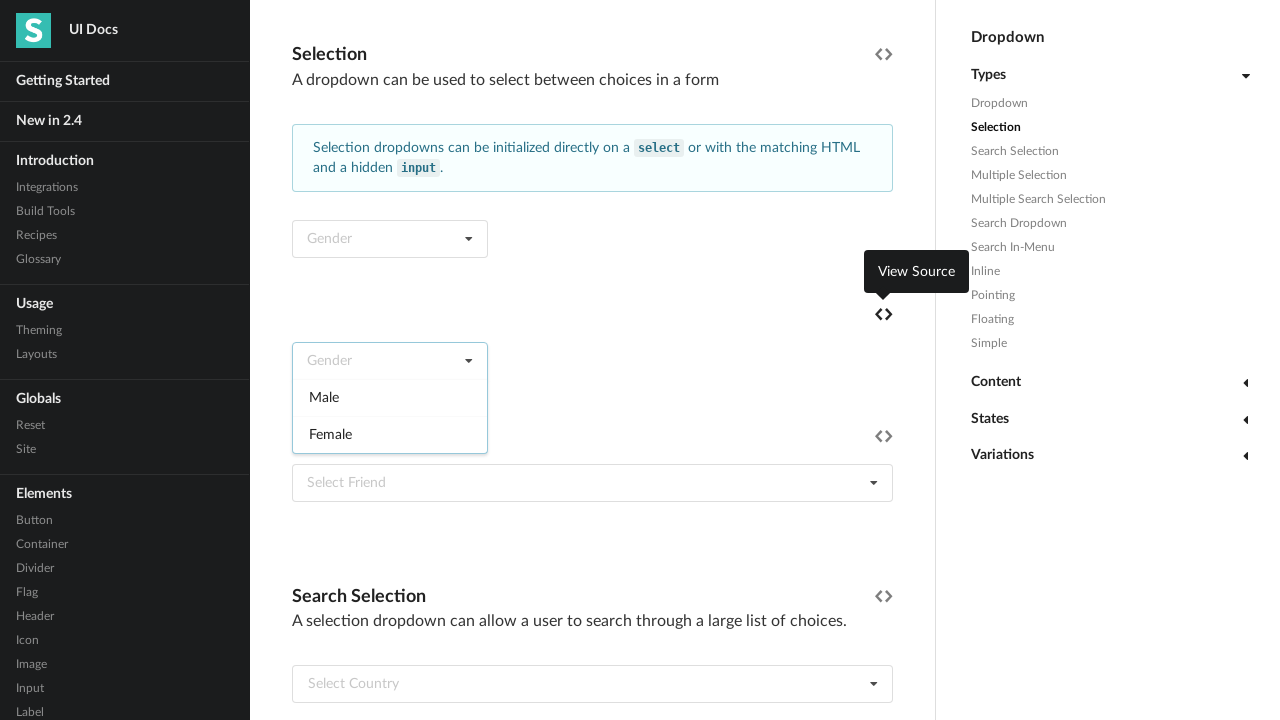

Typed 'f' for character matching to select Female option
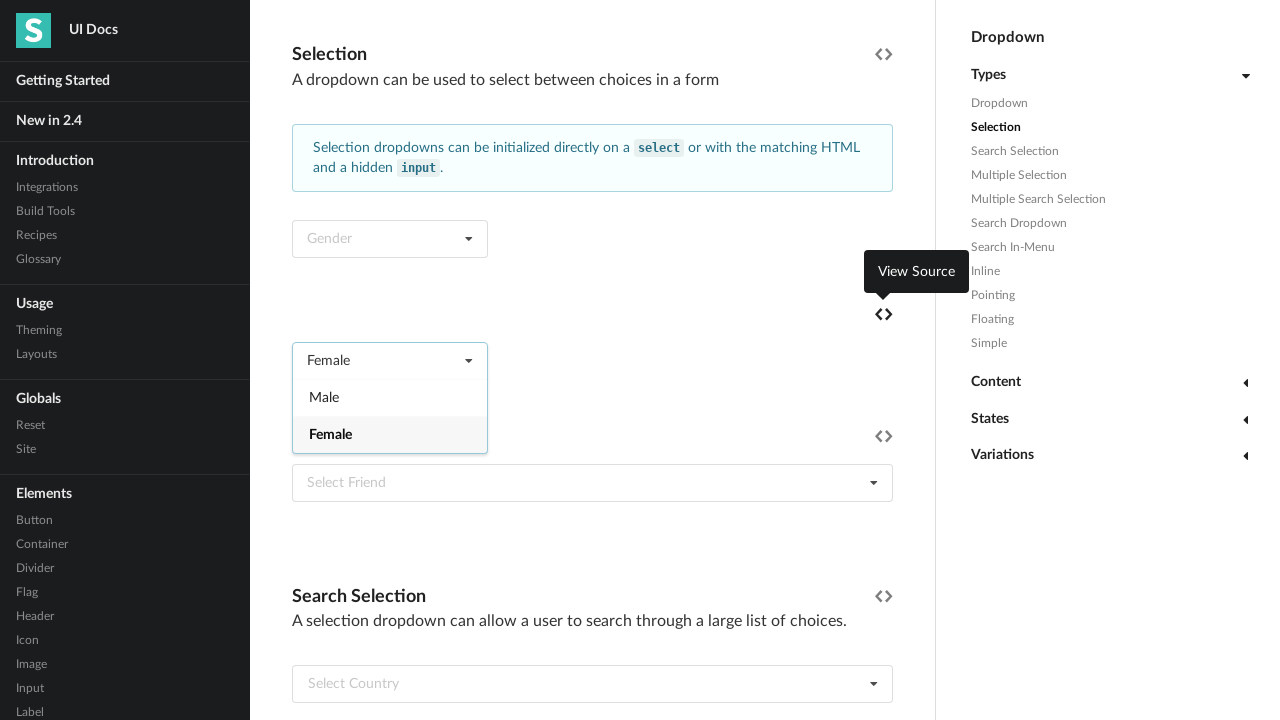

Pressed Enter to confirm the selected option
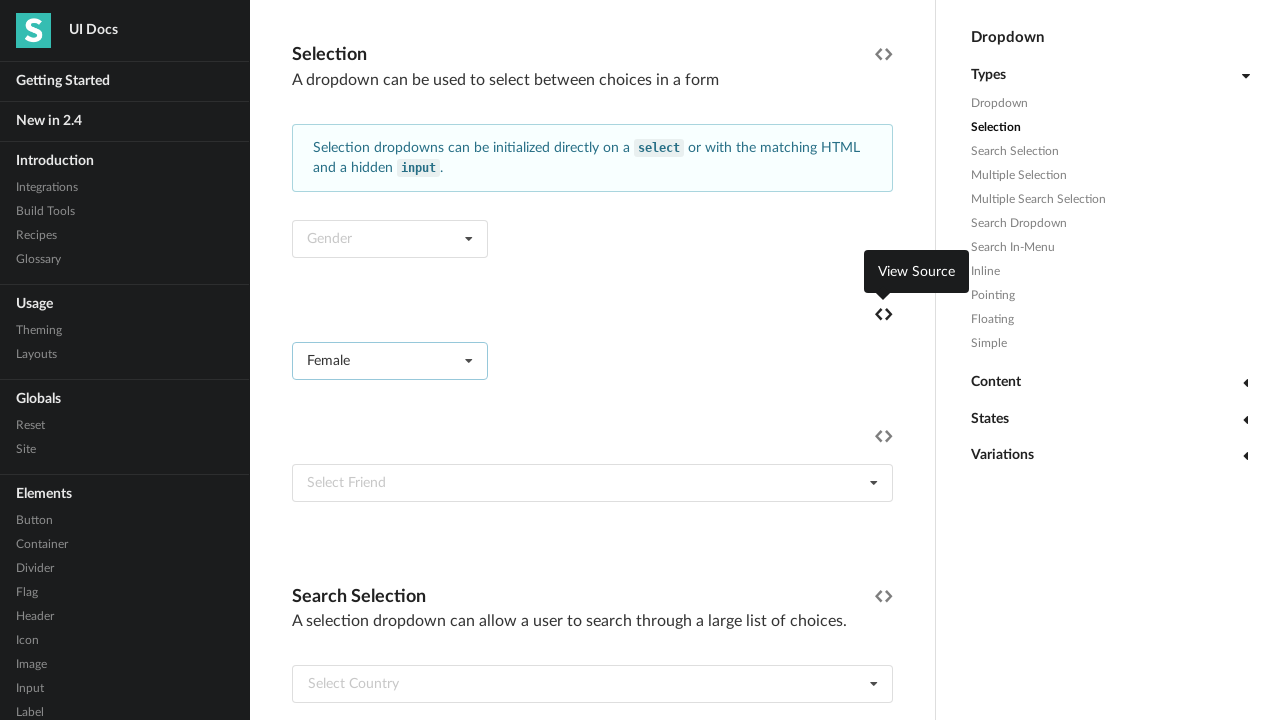

Waited to verify the dropdown selection was completed
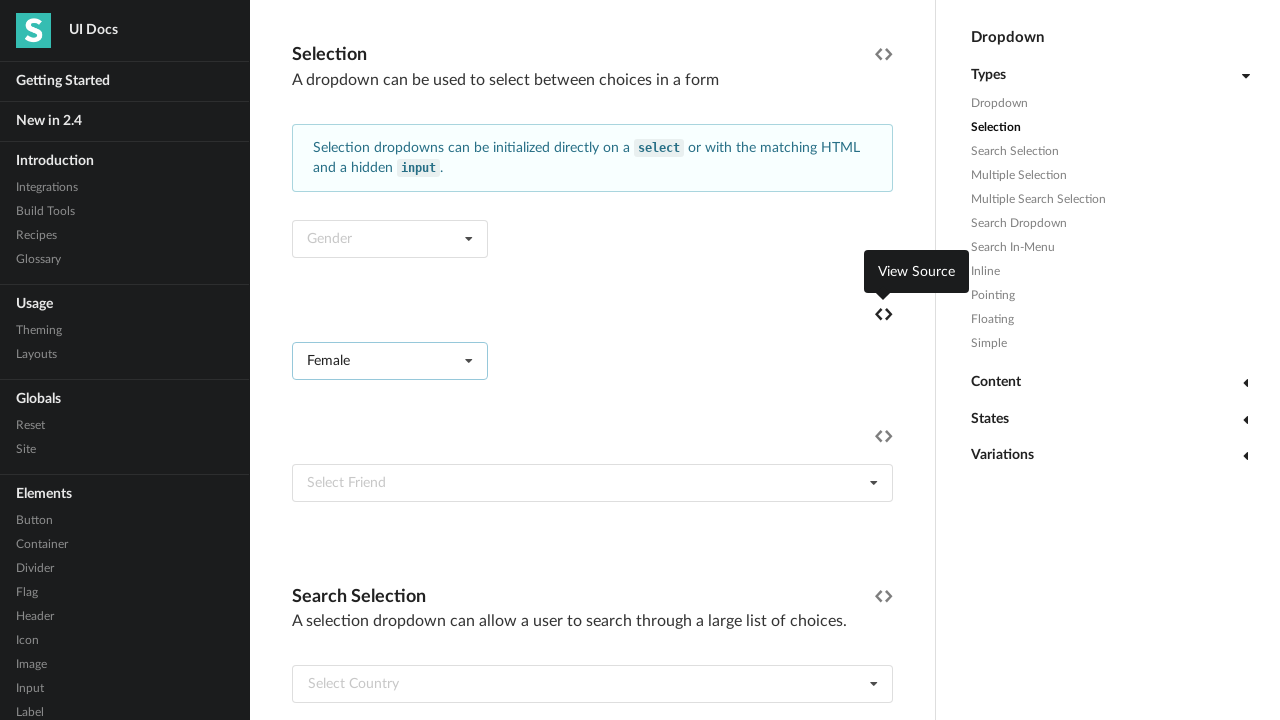

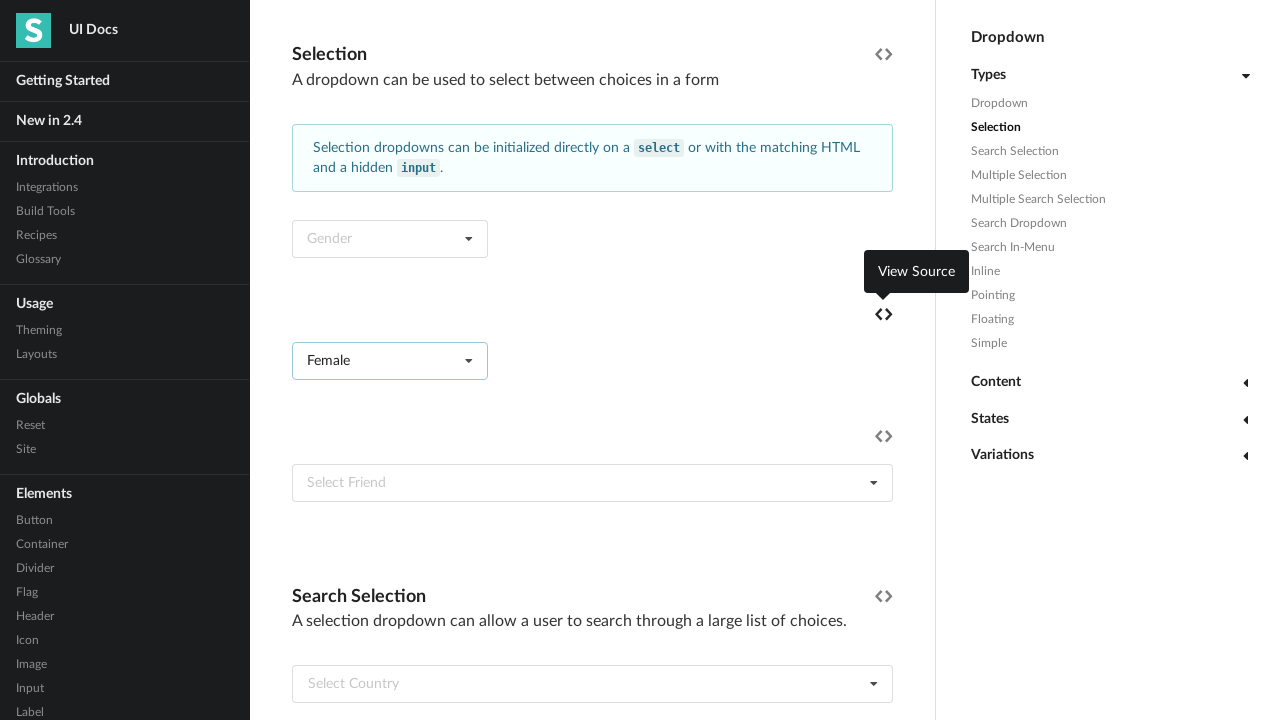